Navigates to ToolsQA website, clicks on the Selenium Training button, and verifies the heading text on the resulting page

Starting URL: https://www.toolsqa.com/

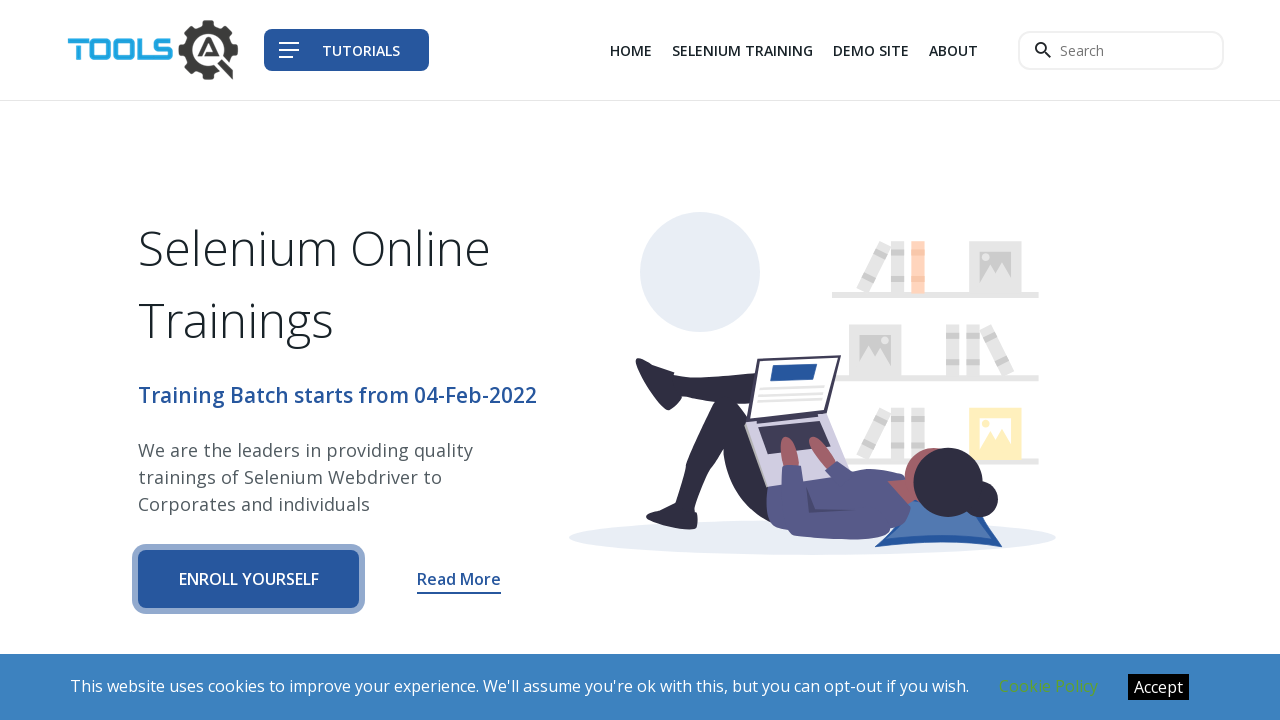

Clicked on Selenium Training button at (742, 50) on a[href='/selenium-training?q=headers']
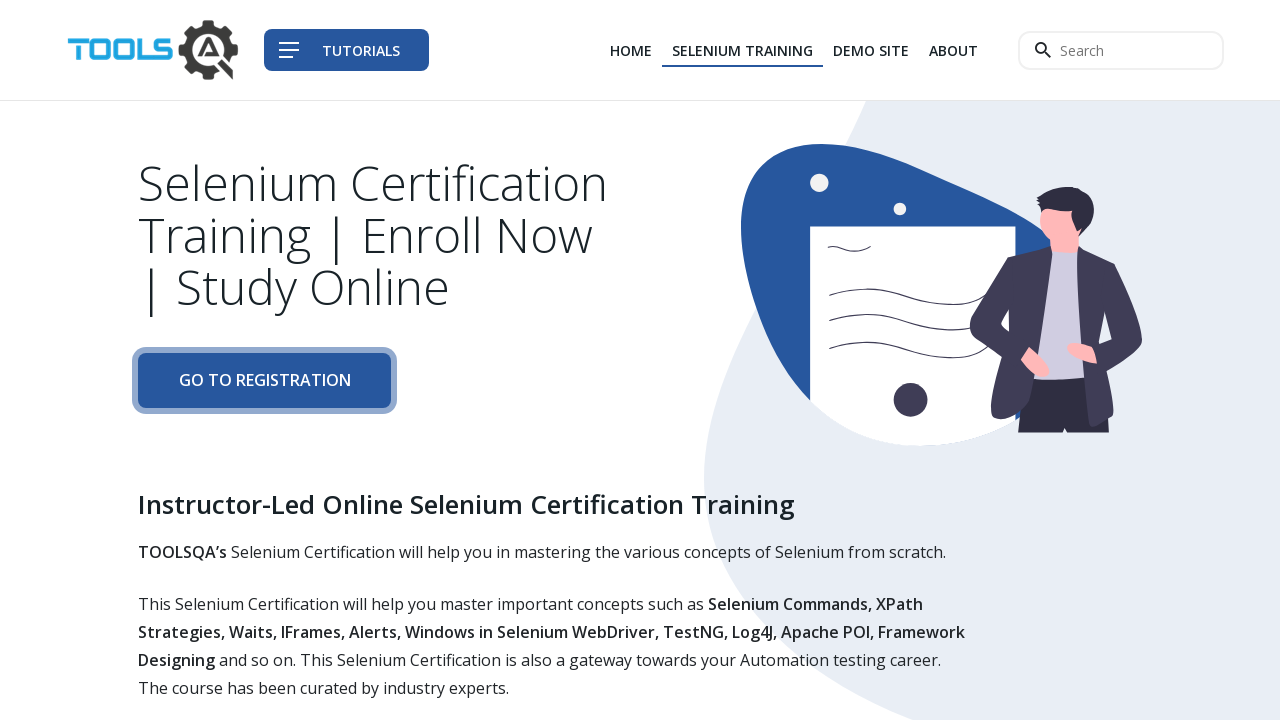

Waited for enrollment heading to appear
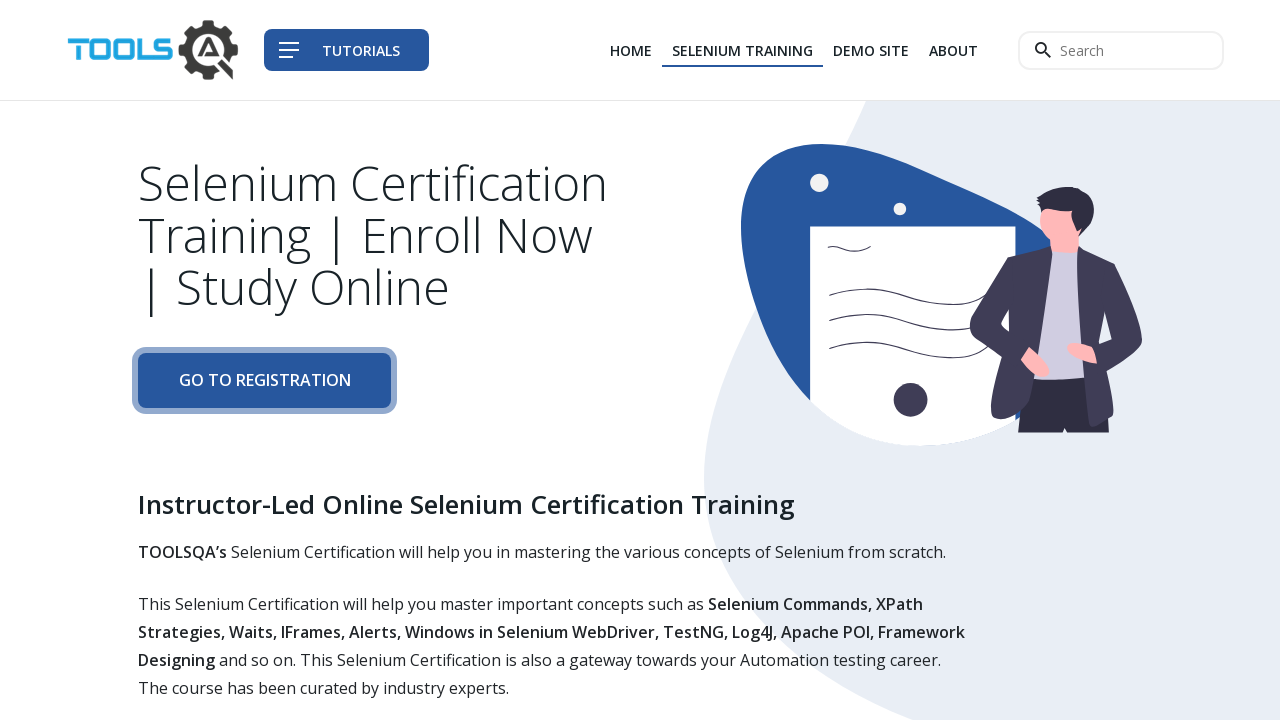

Retrieved enrollment heading text
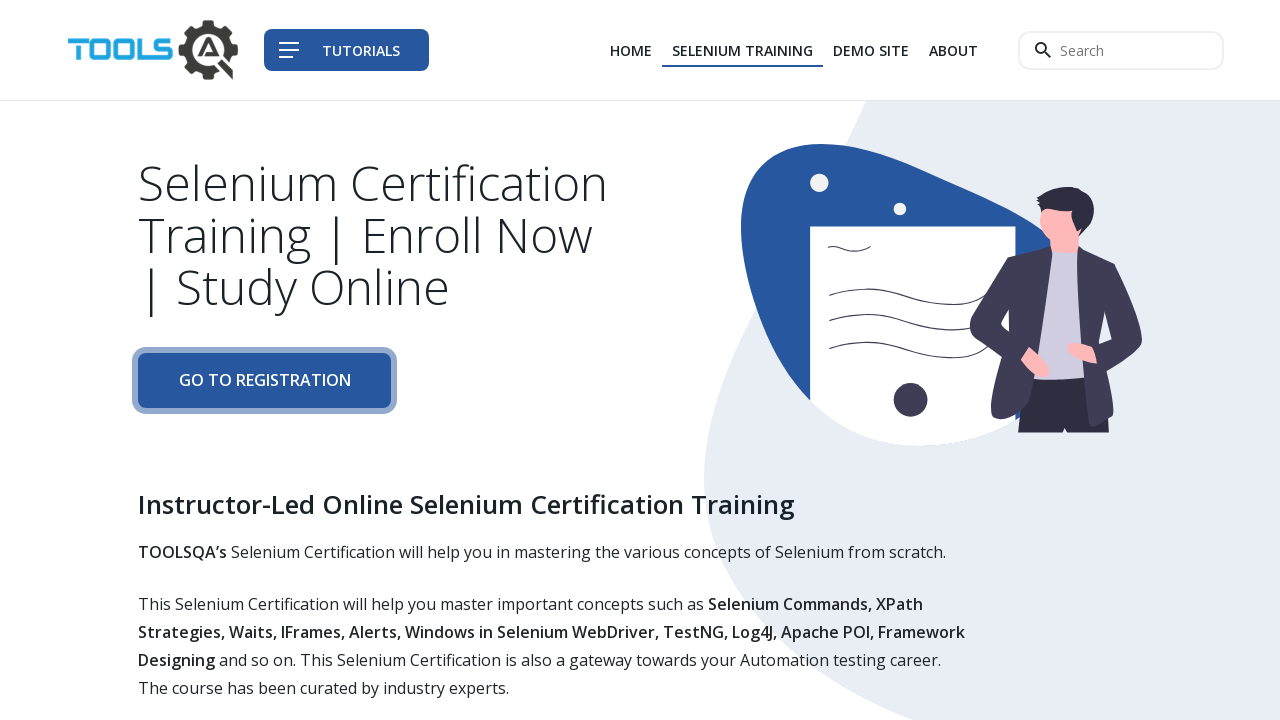

Verified heading text matches expected value: 'Selenium Certification Training | Enroll Now | Study Online'
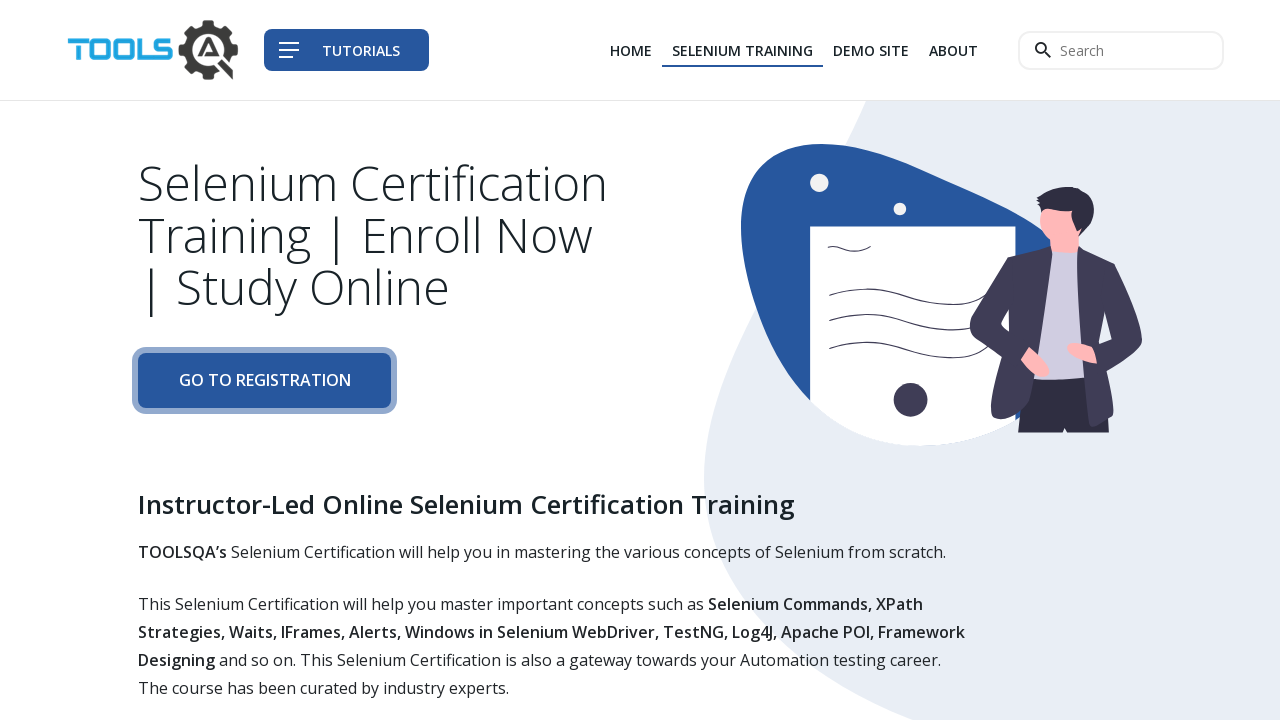

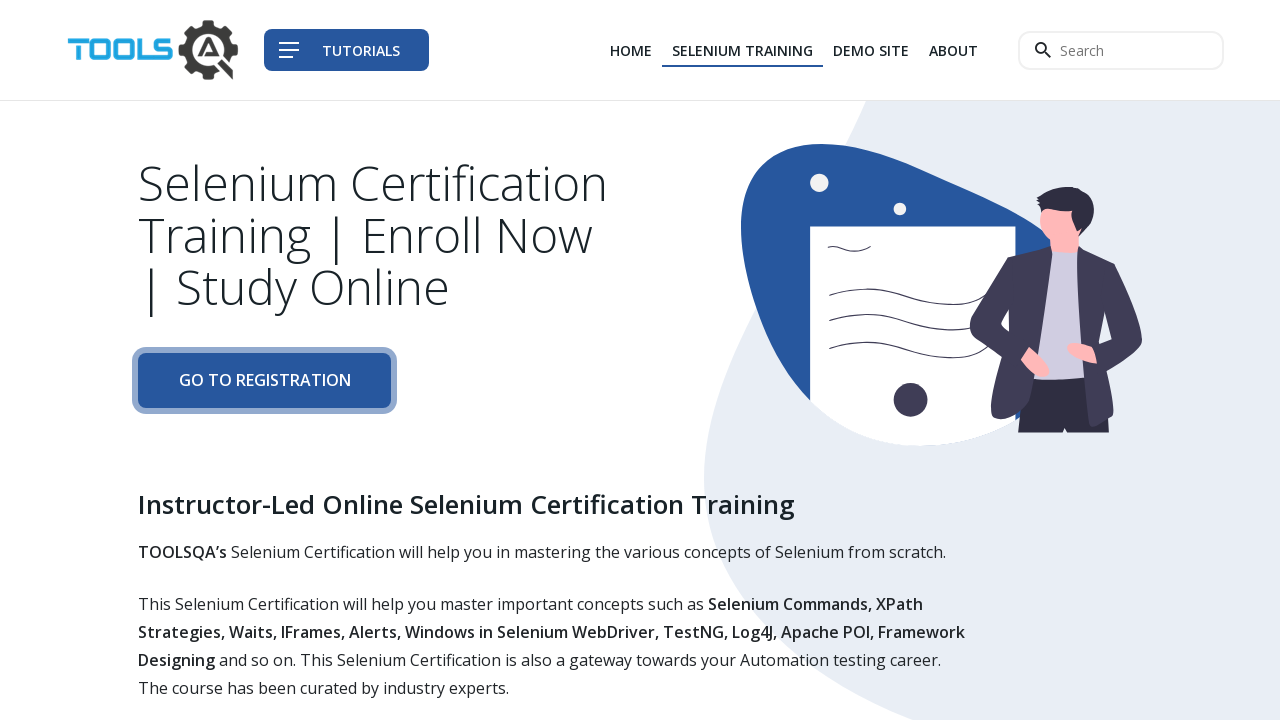